Tests auto-suggestive dropdown by typing partial text and selecting from suggestions

Starting URL: https://rahulshettyacademy.com/dropdownsPractise/

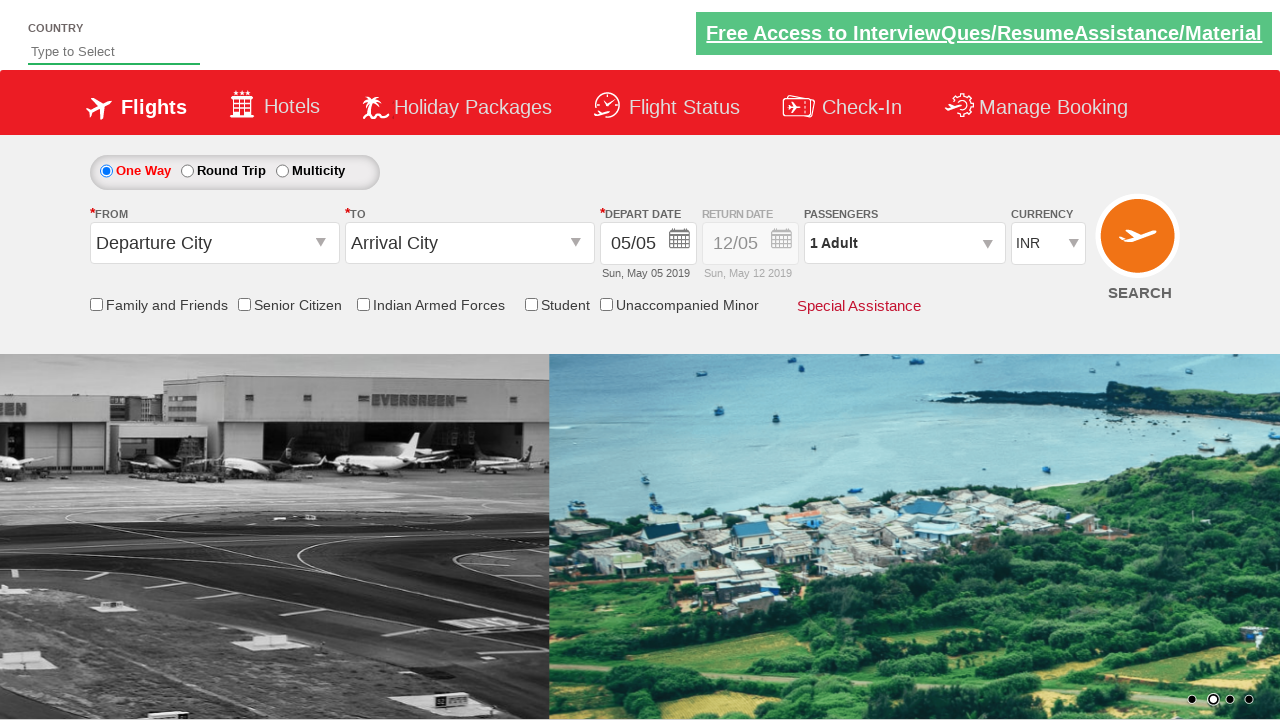

Typed 'ind' in auto-suggest input field on #autosuggest
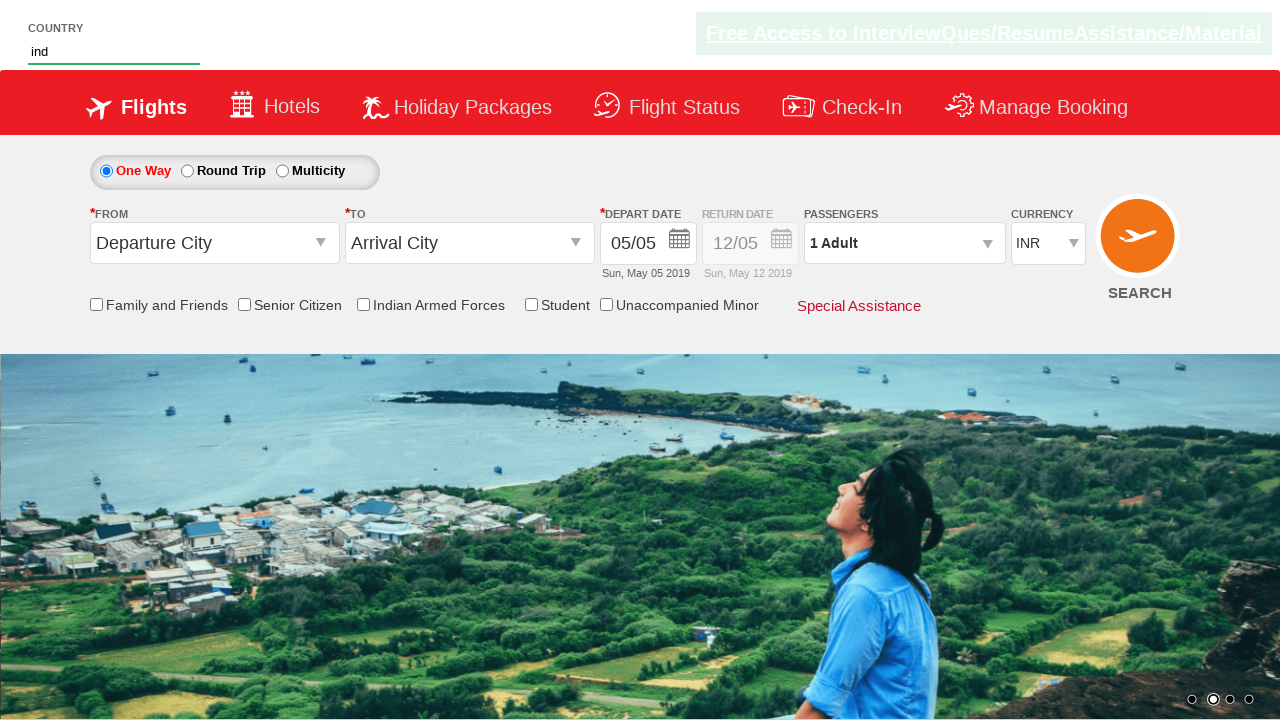

Waited 2 seconds for dropdown suggestions to appear
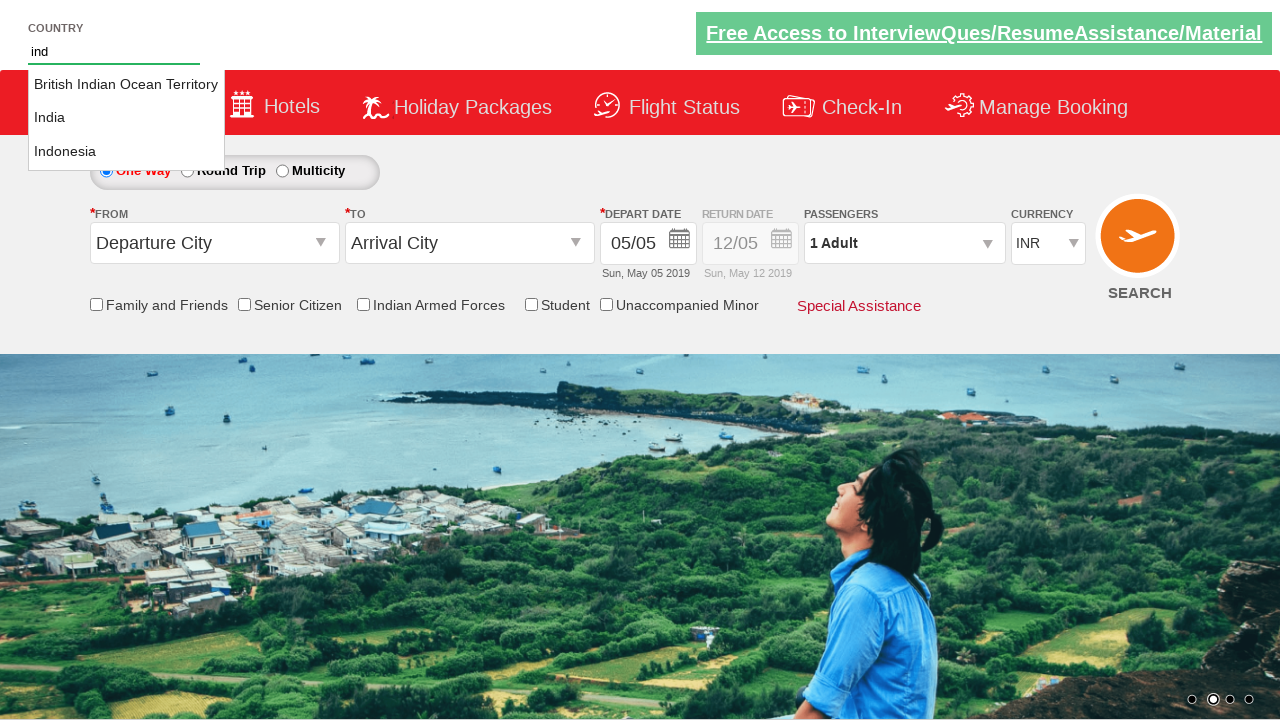

Dropdown suggestion items loaded
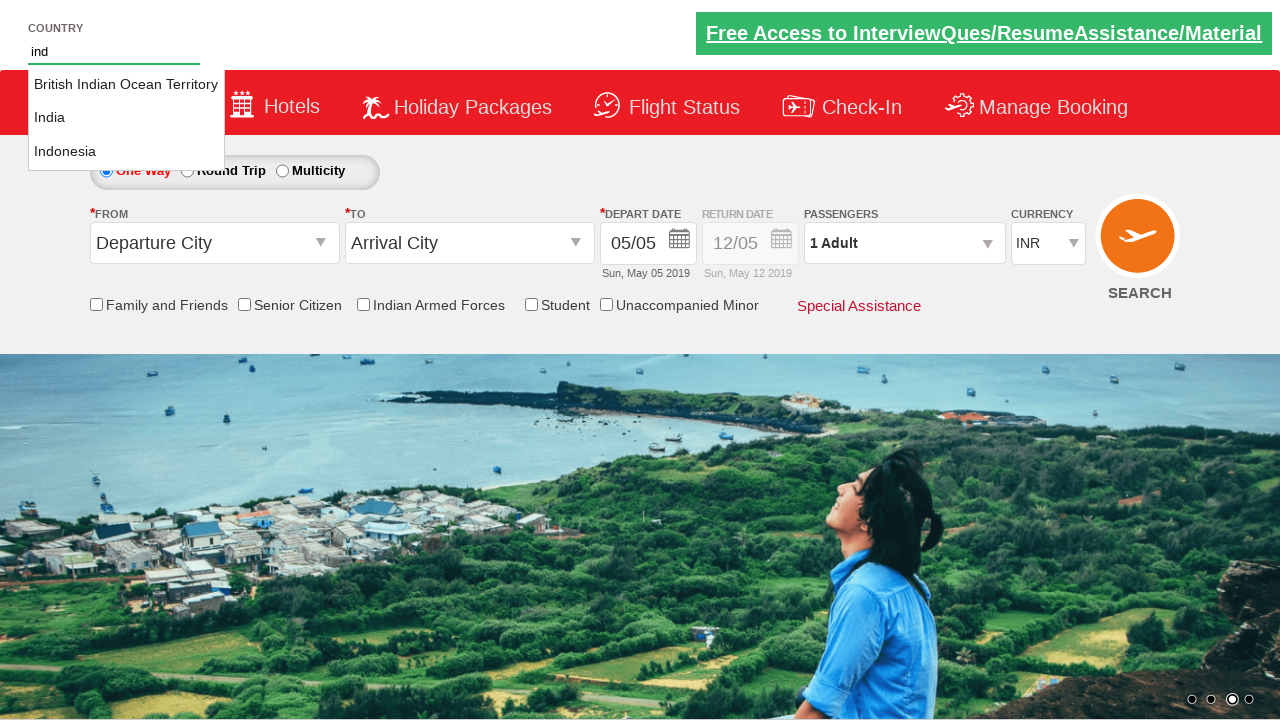

Retrieved all available dropdown options
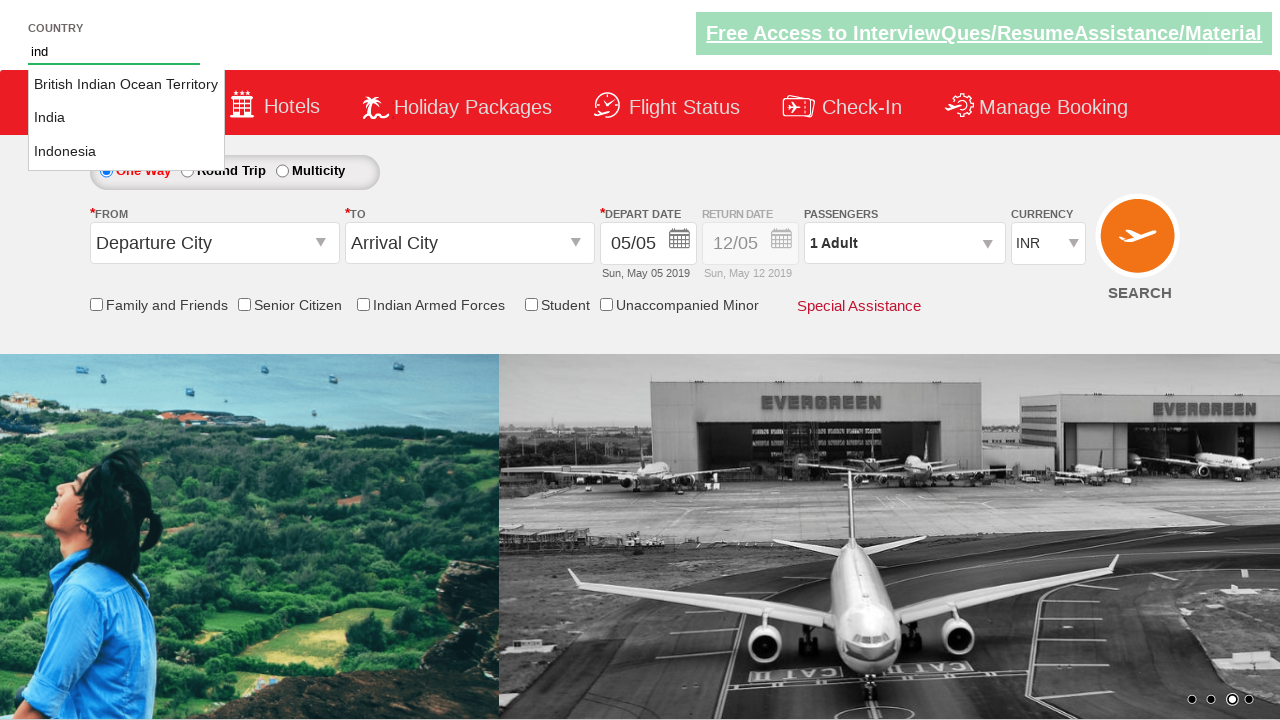

Clicked on 'India' from dropdown suggestions at (126, 118) on li.ui-menu-item a >> nth=1
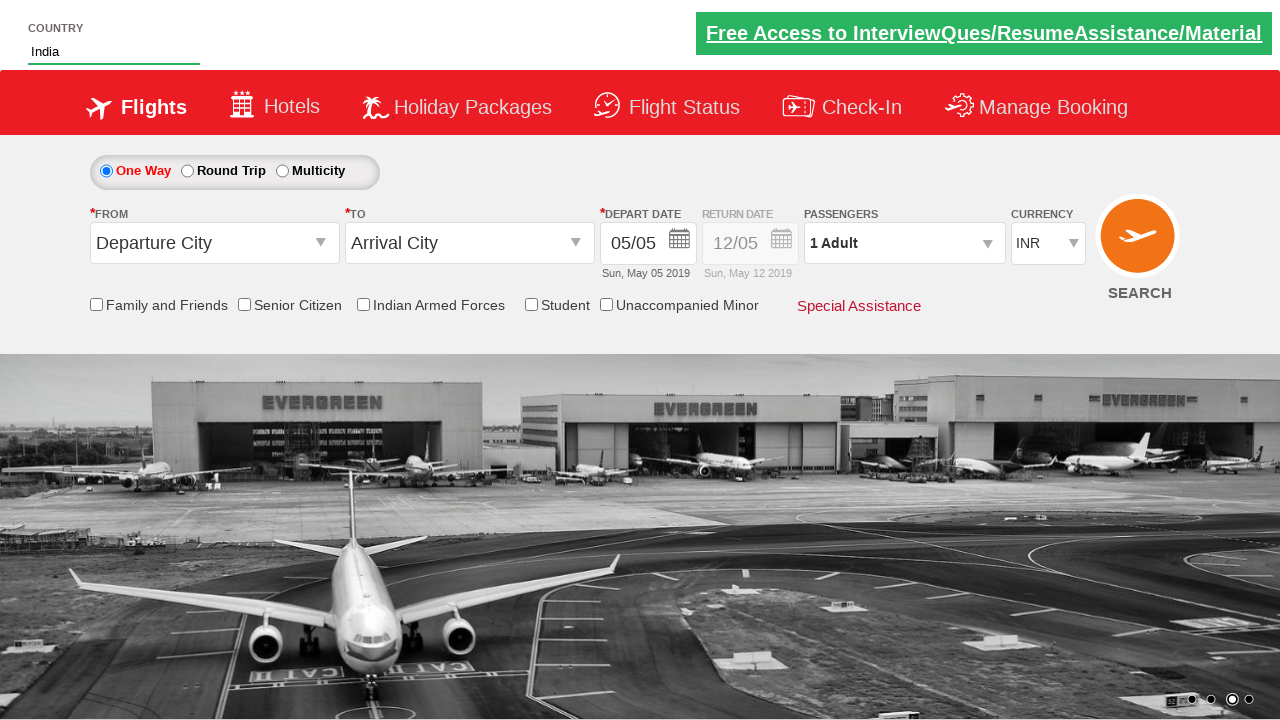

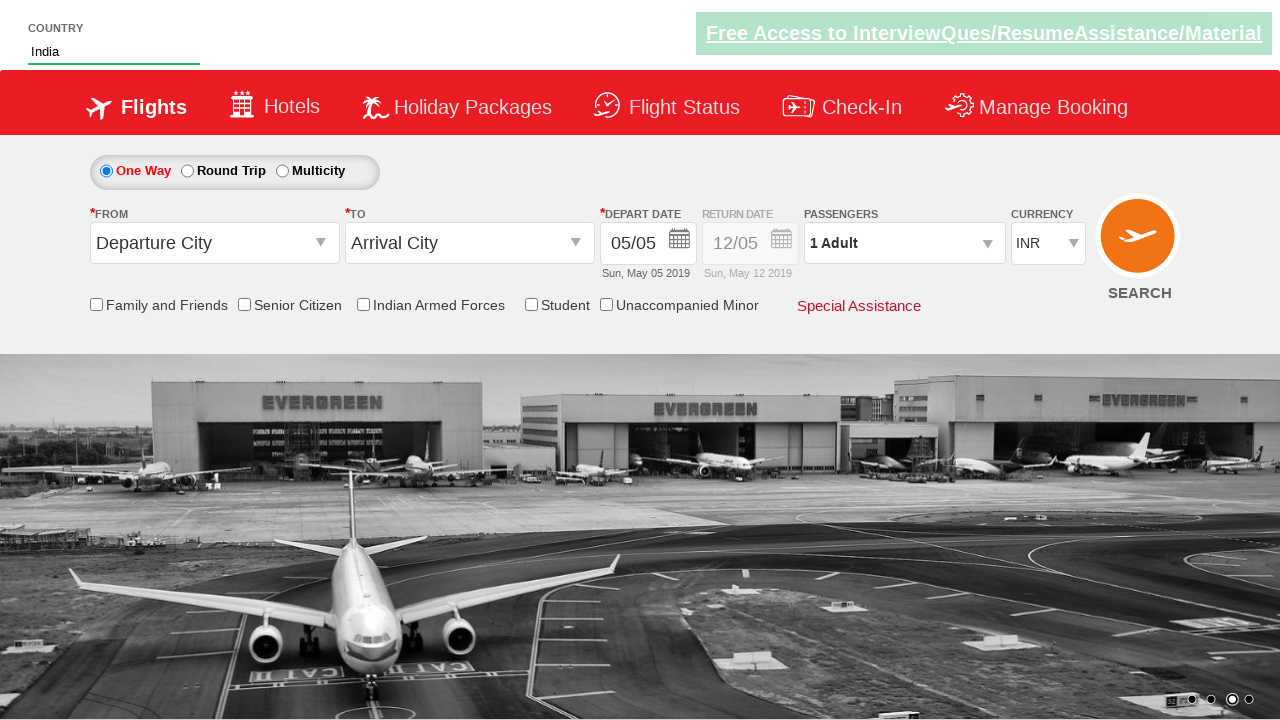